Tests that the leaderboard page loads within acceptable time by navigating to the page

Starting URL: https://cs455-assignment-1.github.io/StackNServe/Leaderboard

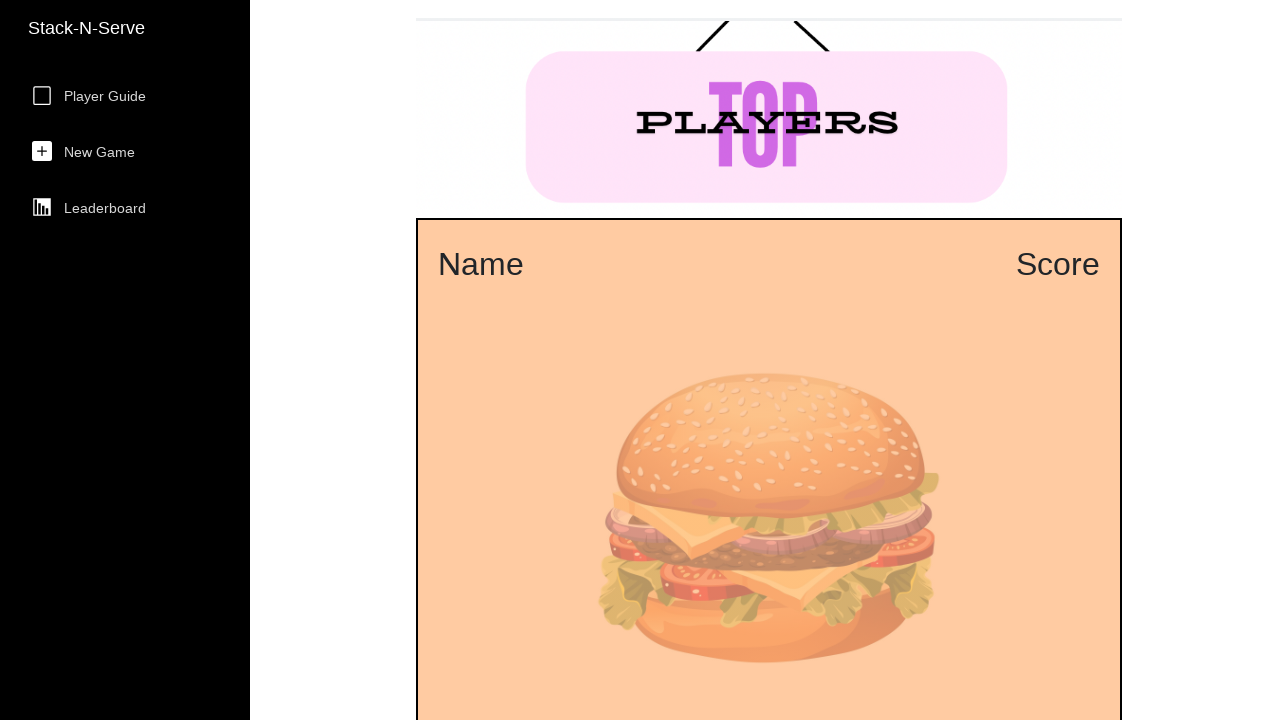

Navigated to leaderboard page at https://cs455-assignment-1.github.io/StackNServe/Leaderboard
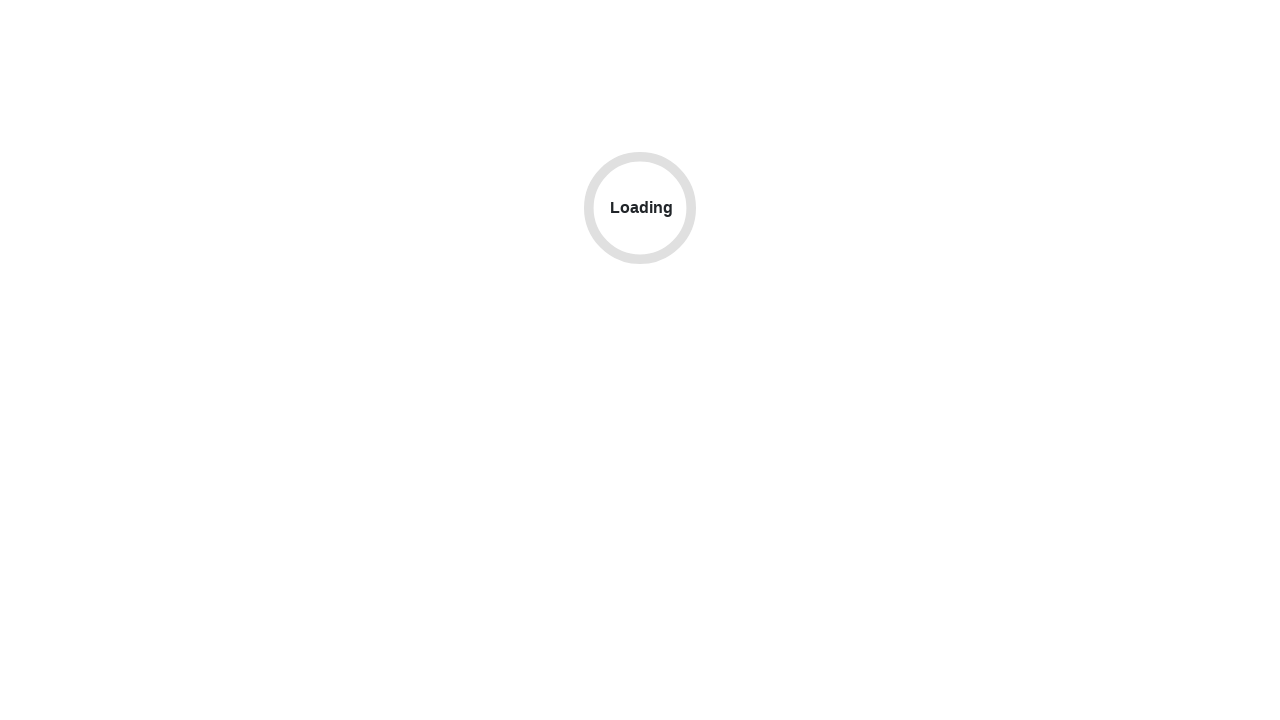

Verified page title contains 'StackNServe'
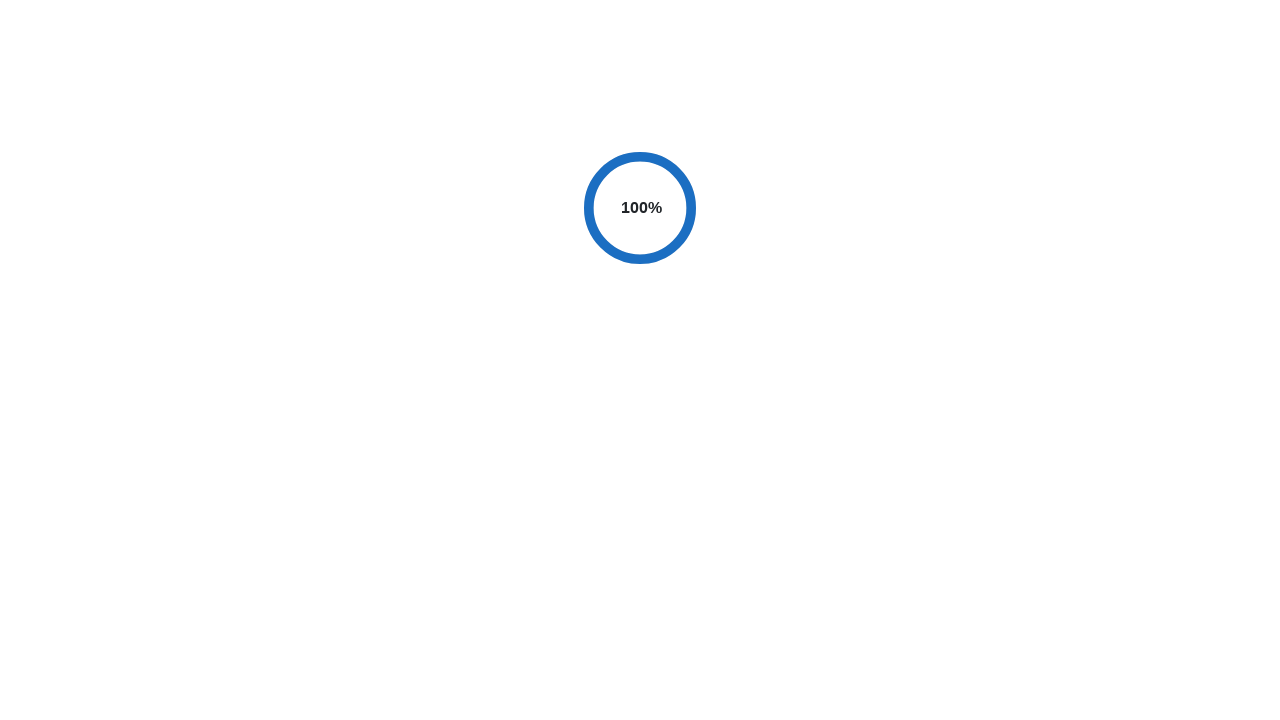

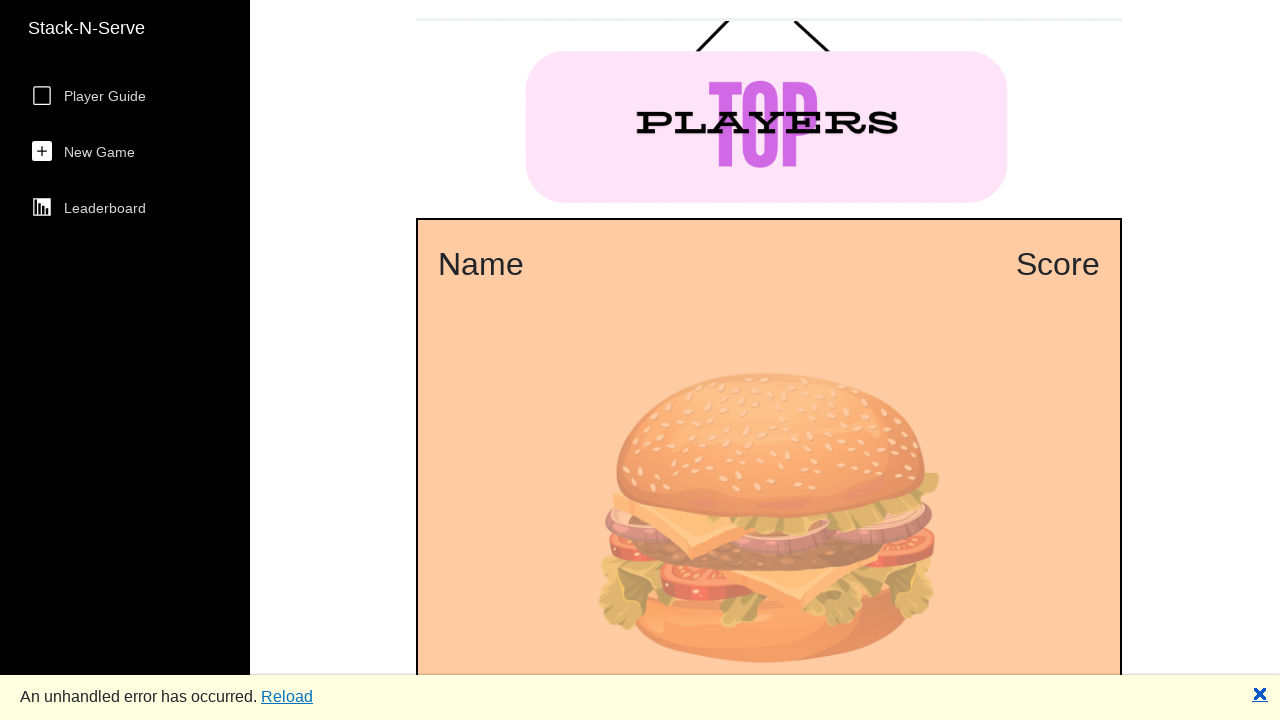